Navigates to a demo practice form and checks various element states including disabled, enabled, editable, checked, visible, and hidden properties of form elements.

Starting URL: https://demoqa.com/automation-practice-form

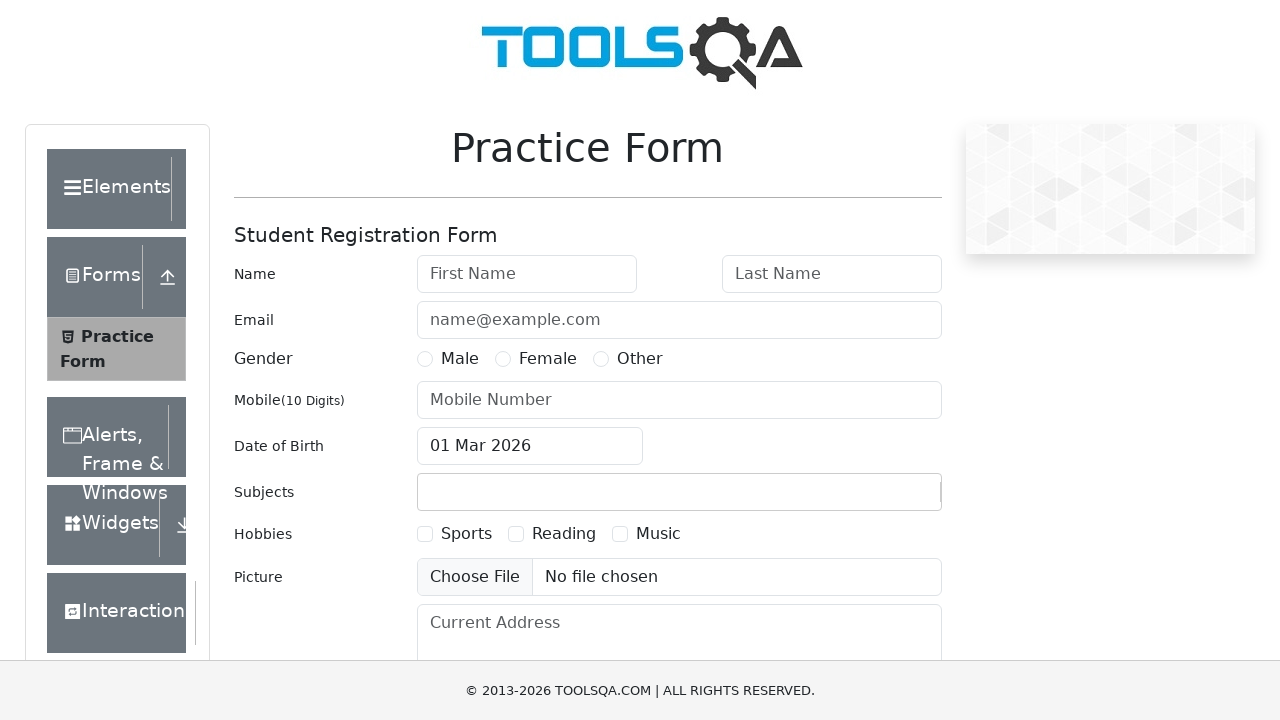

Navigated to automation practice form
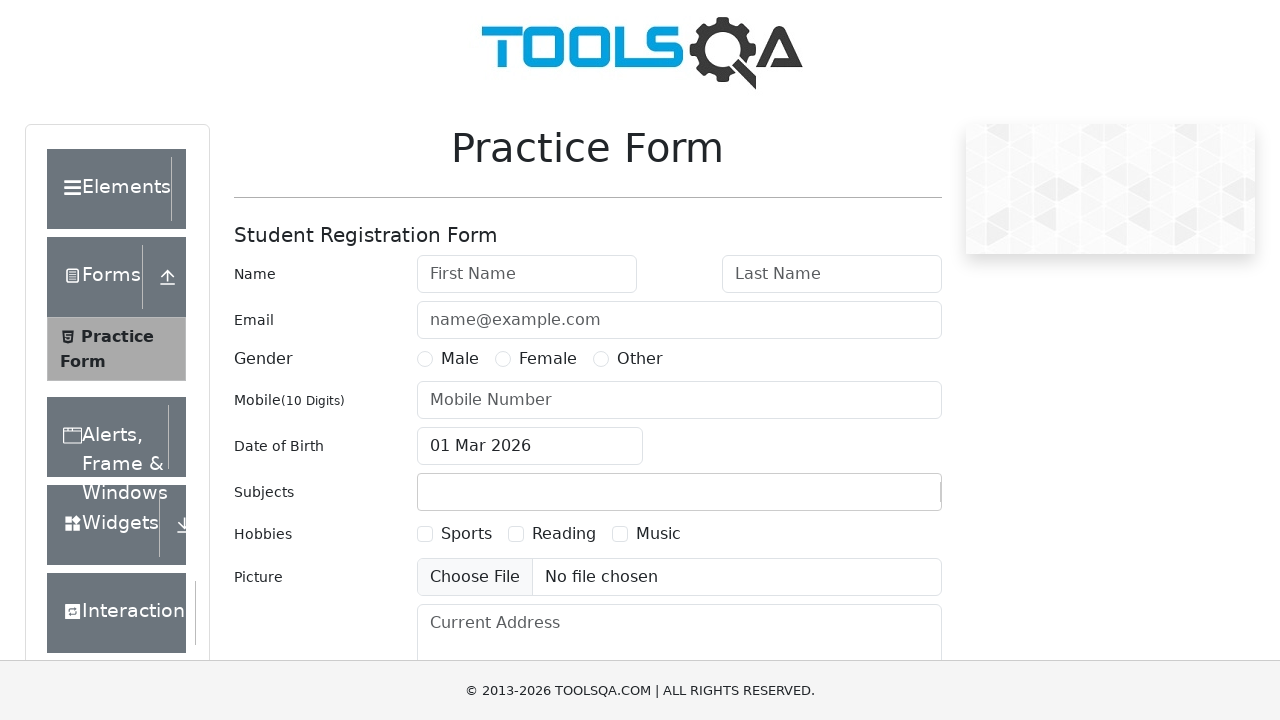

Located first name input element
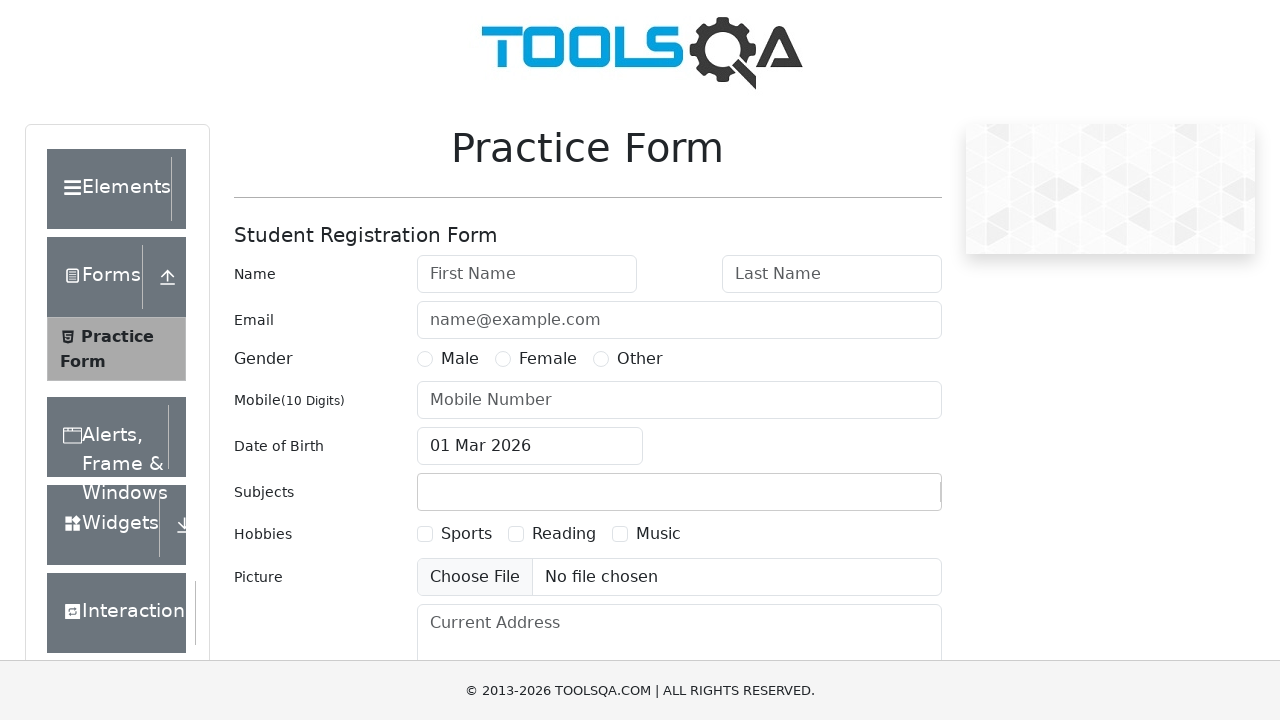

Located sports checkbox element
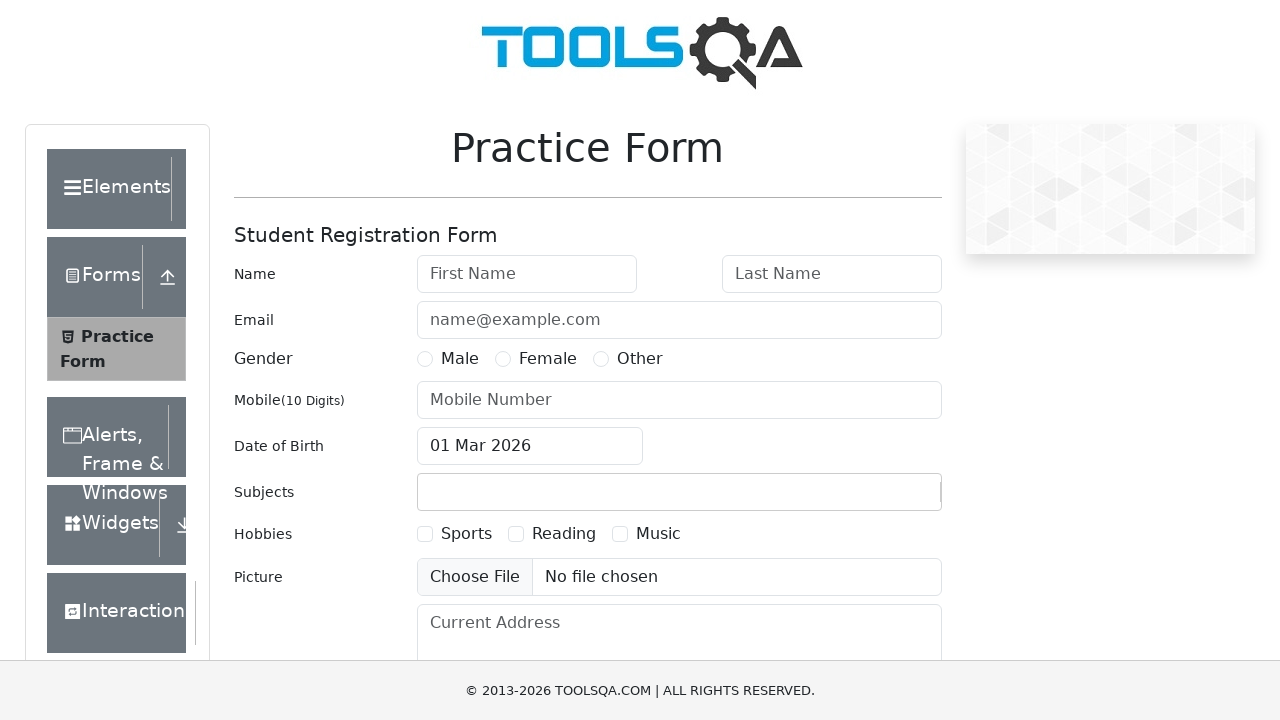

Located submit button element
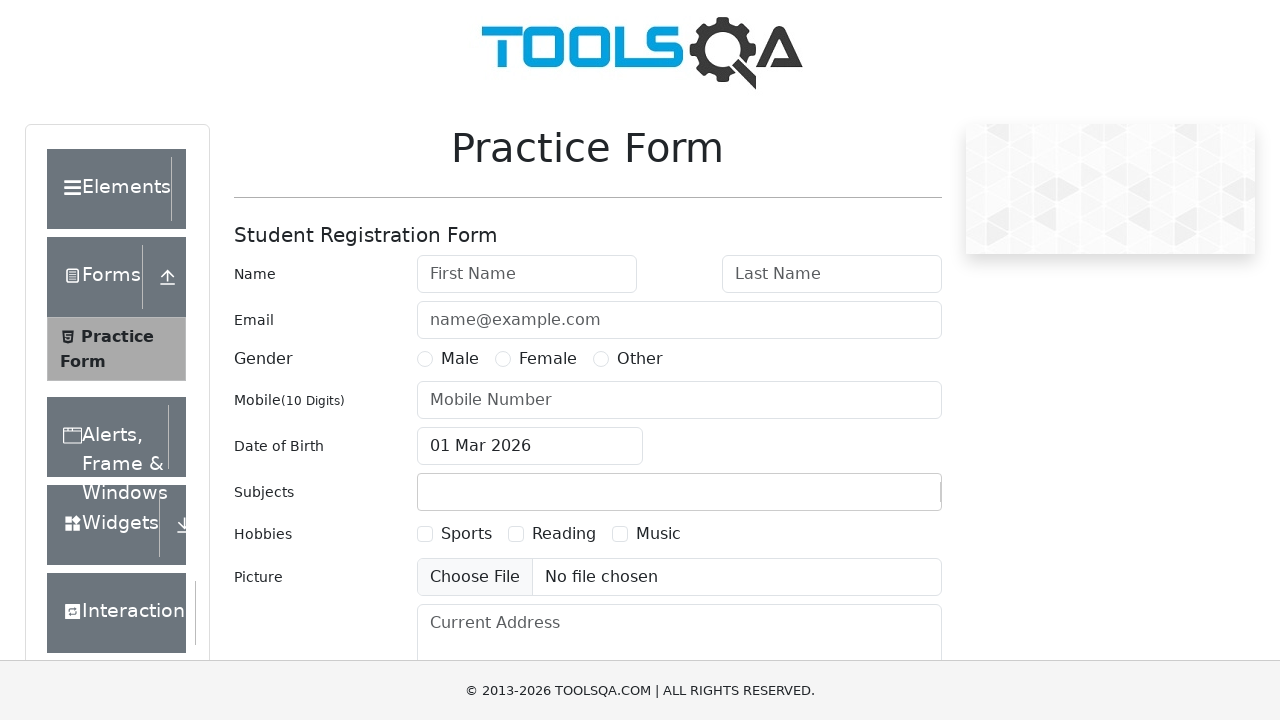

Checked if first name input is disabled
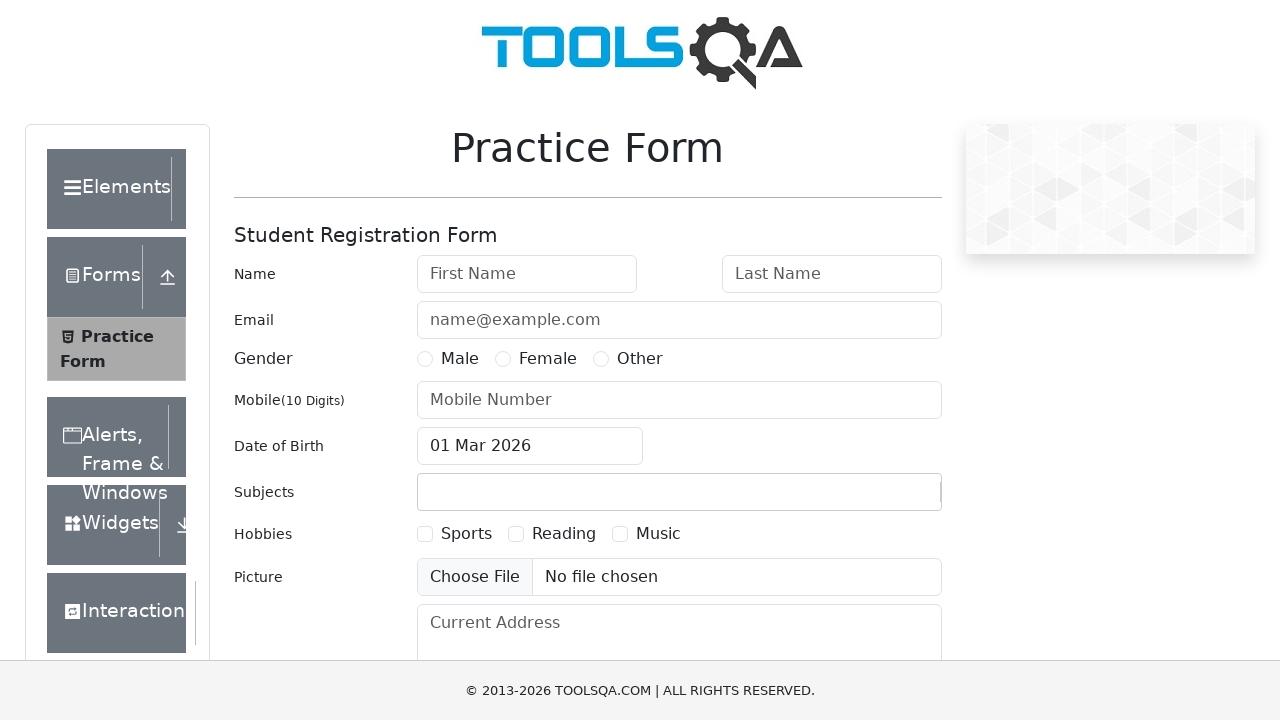

Checked if first name input is enabled
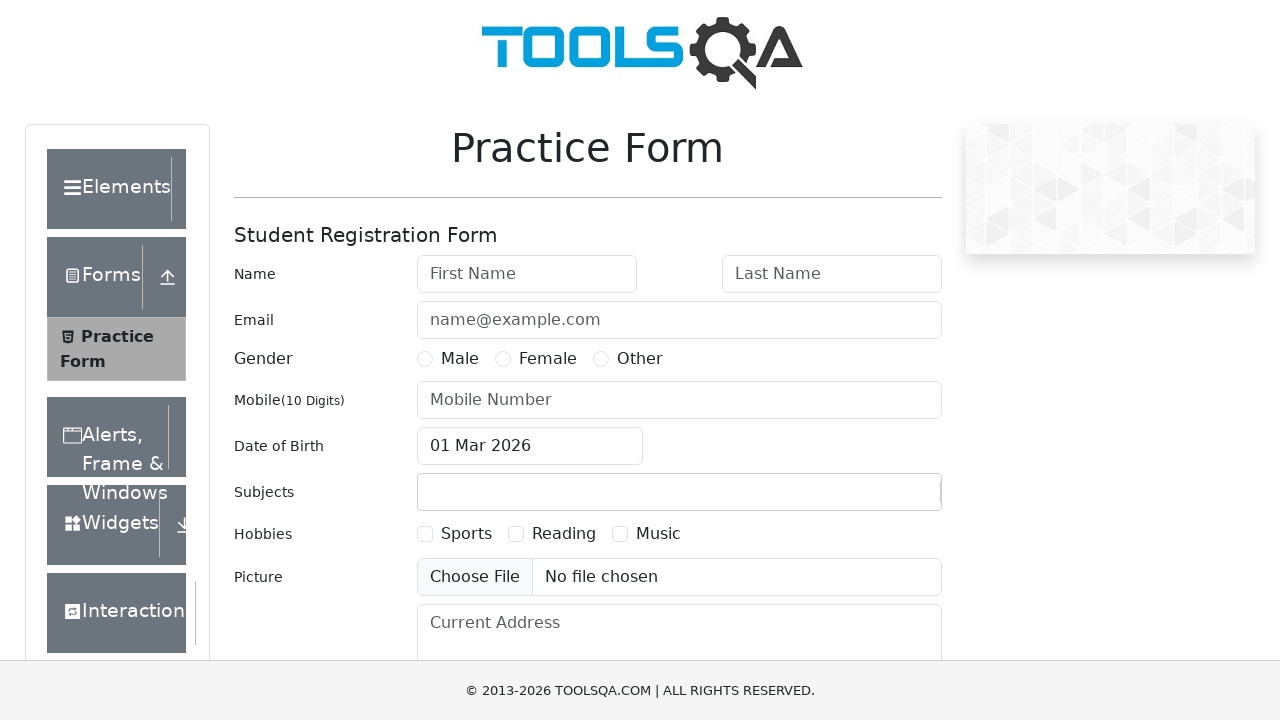

Checked if first name input is editable
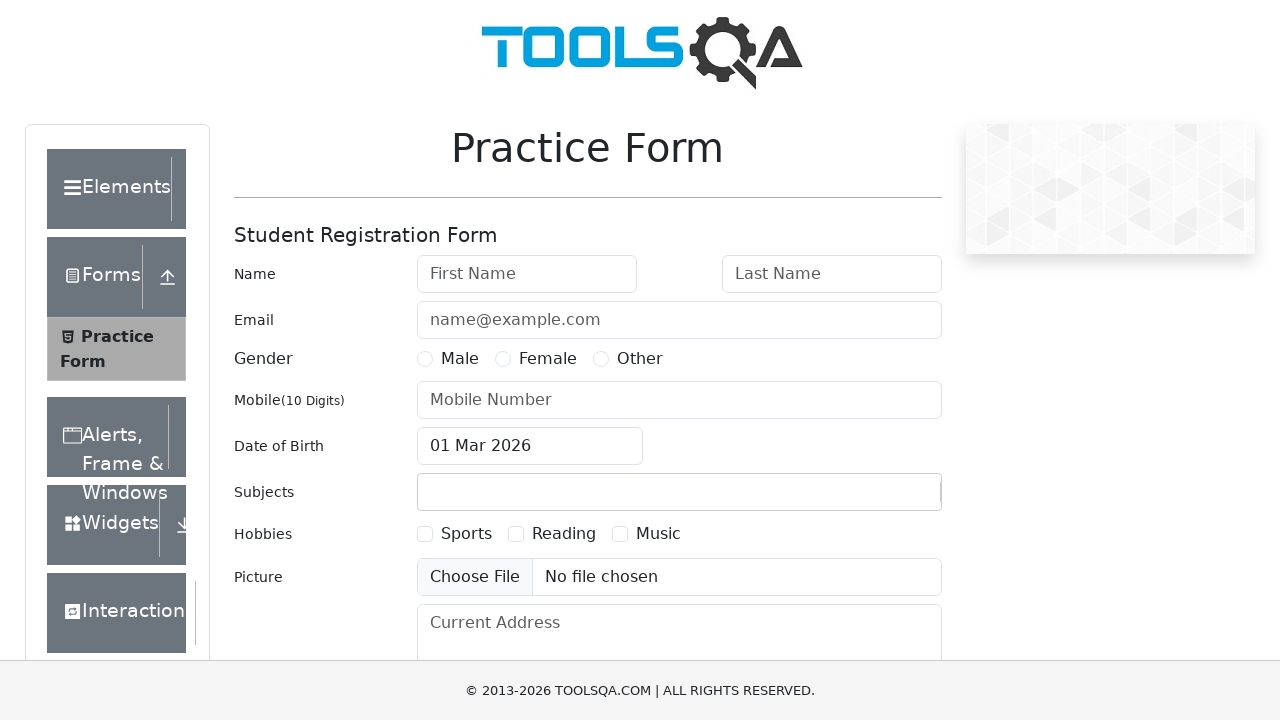

Checked if sports checkbox is checked
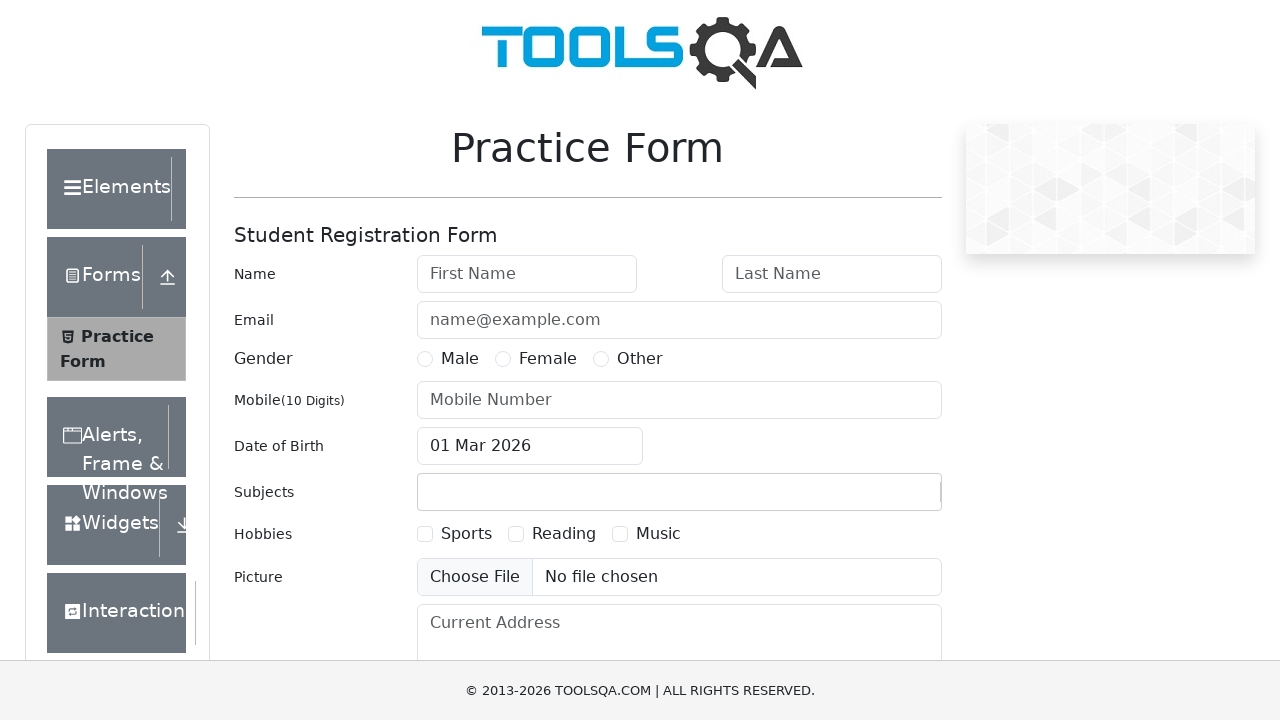

Checked if sports checkbox is visible
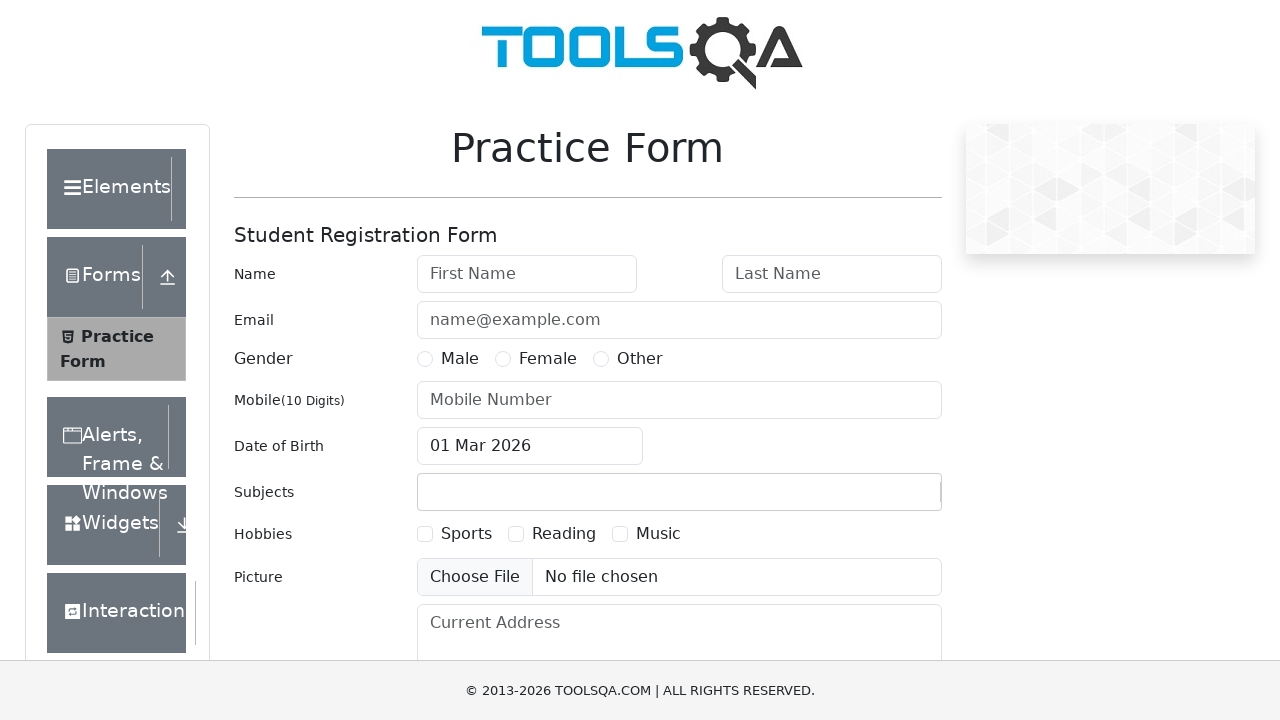

Checked if submit button is hidden
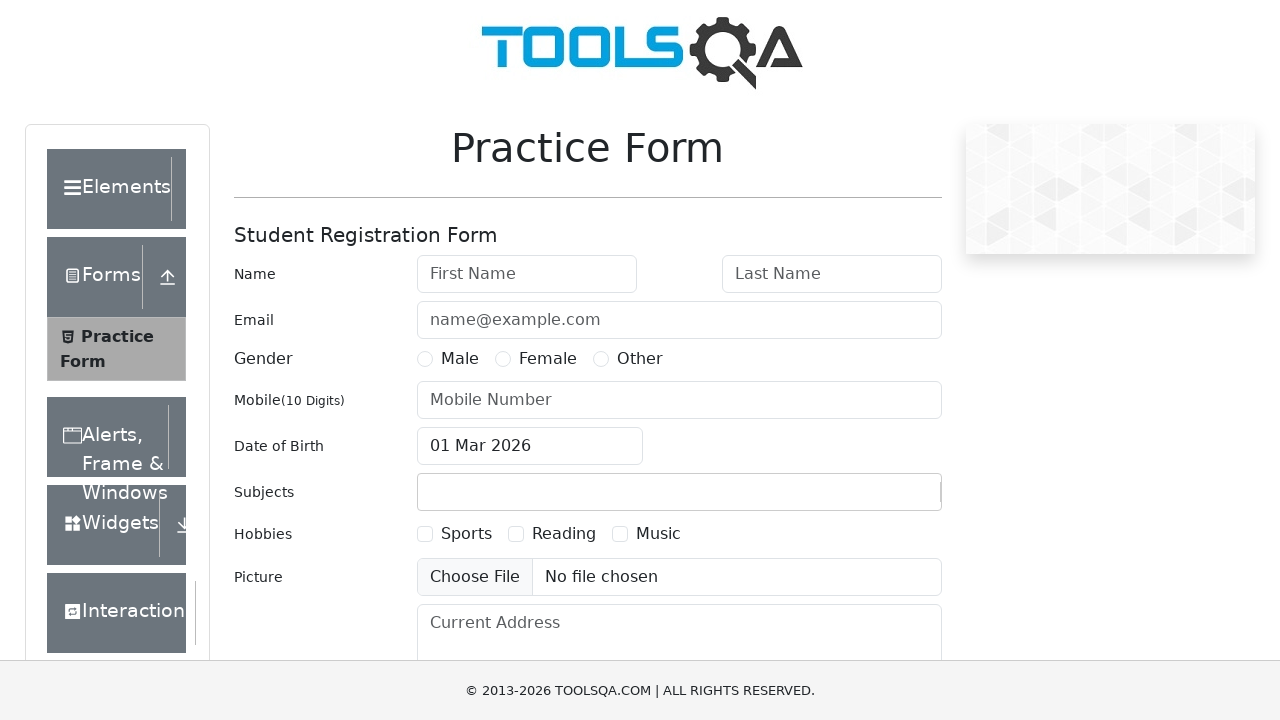

Checked if submit button is visible
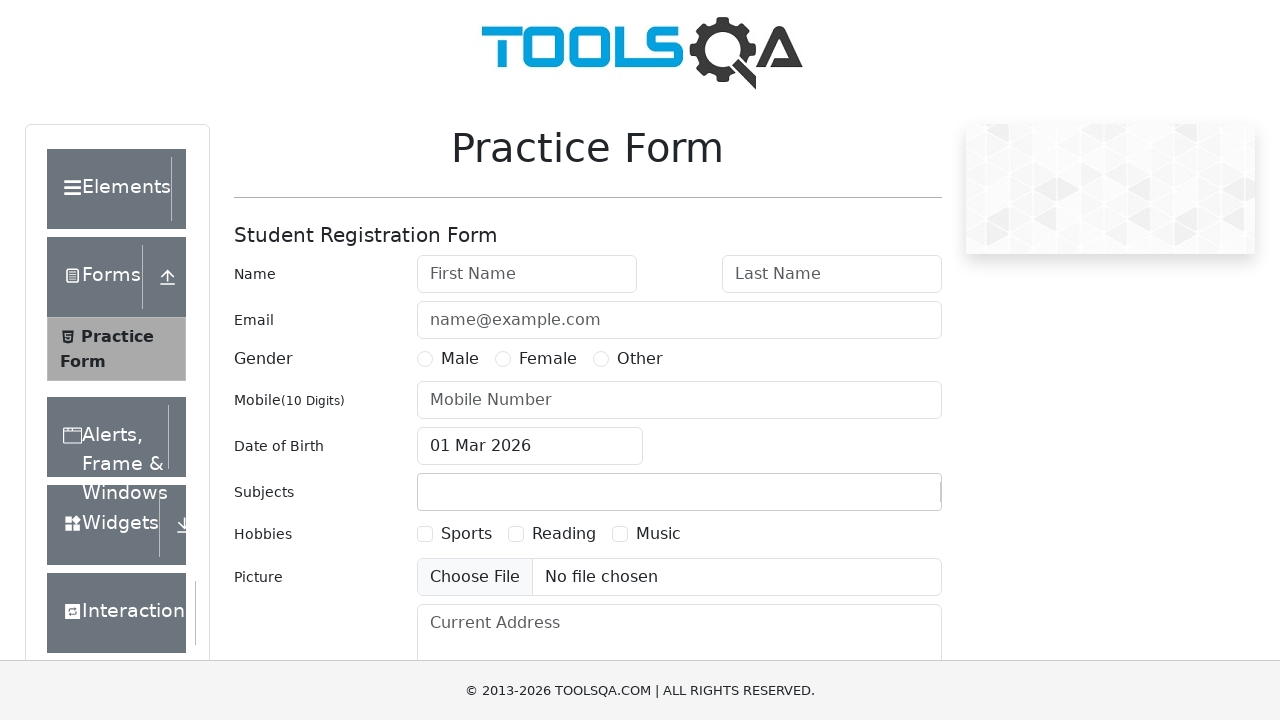

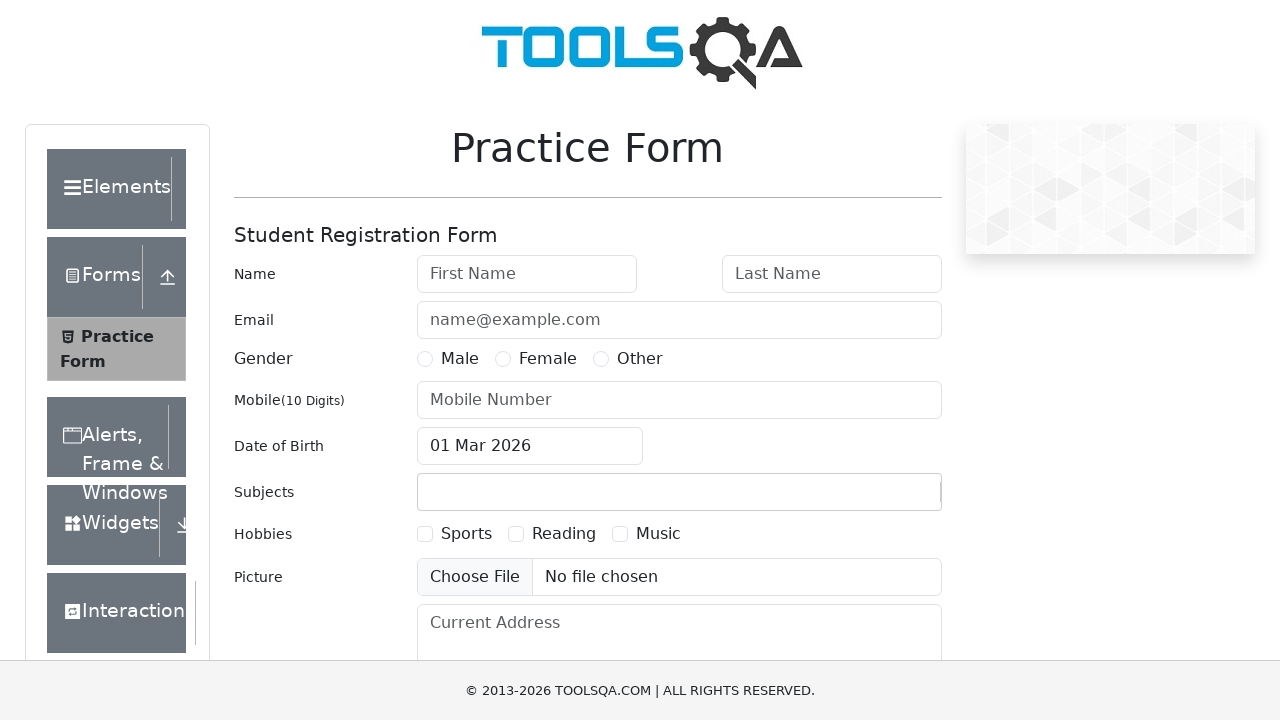